Tests radio button functionality by checking if the female gender radio button is selected, and if not, clicking to select it

Starting URL: https://omayo.blogspot.com/

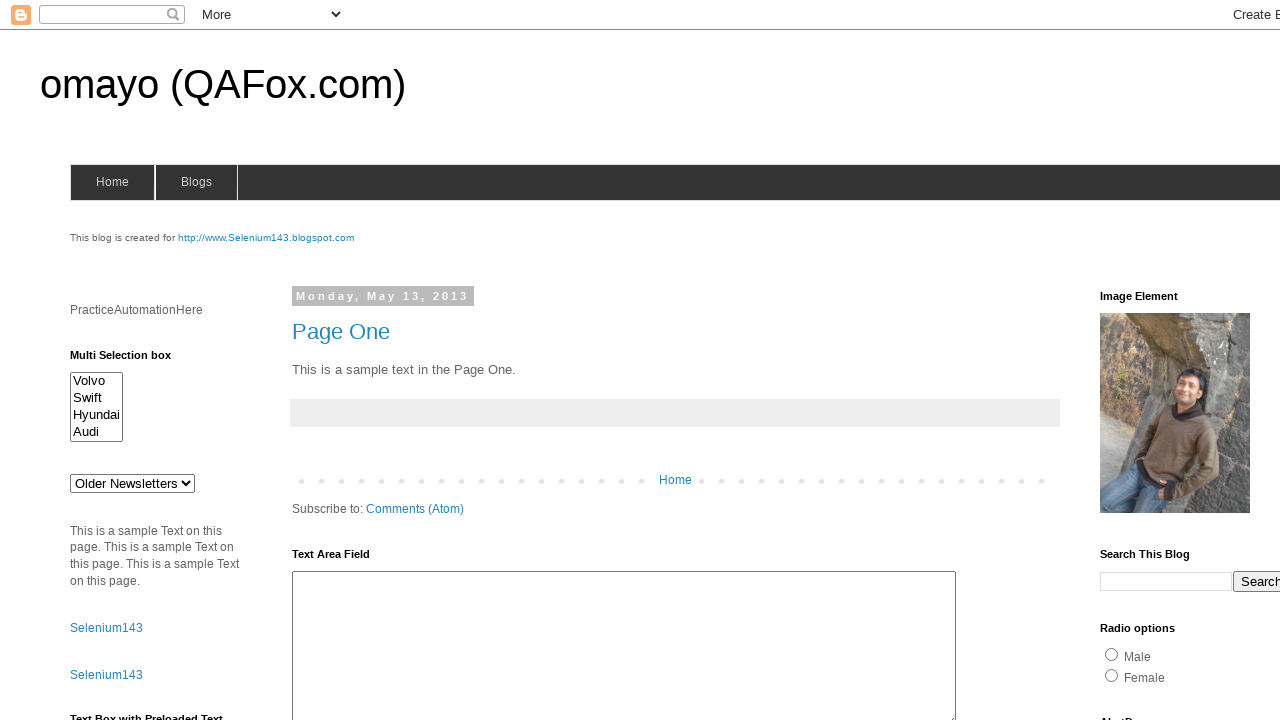

Located the female gender radio button
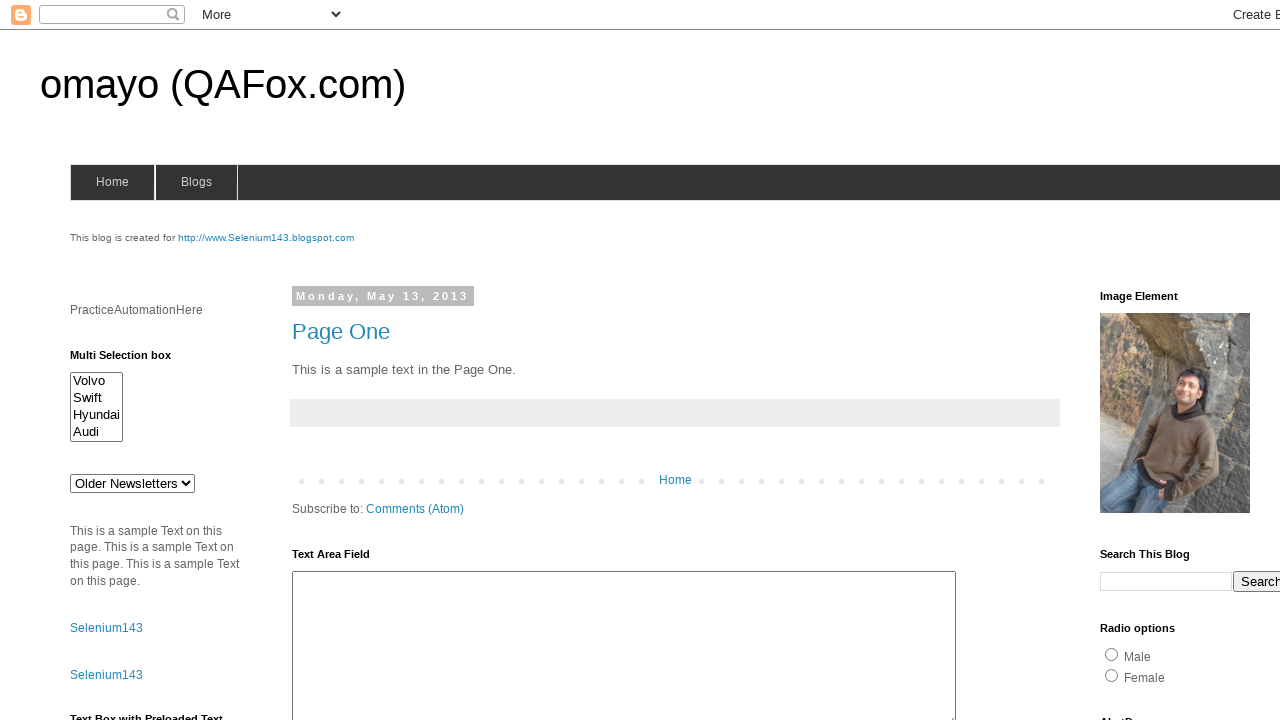

Verified female radio button is not currently selected
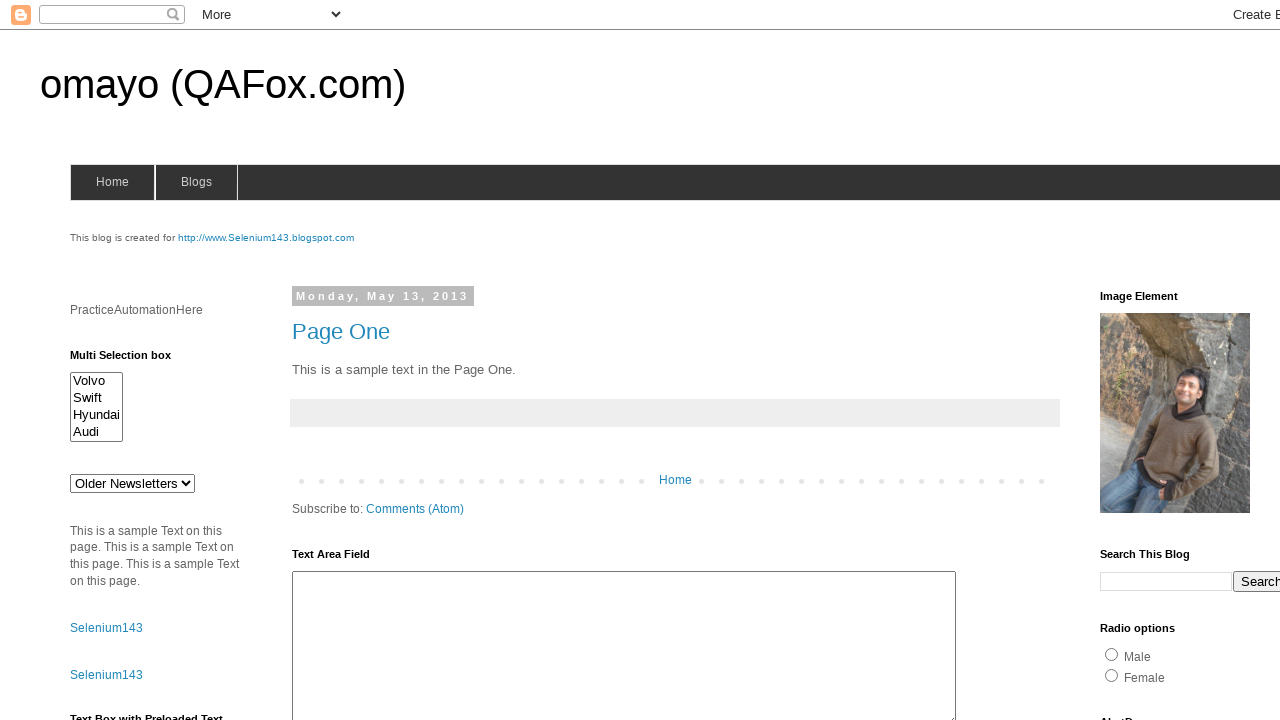

Clicked female radio button to select it at (1112, 675) on input[name='gender'][value='female']
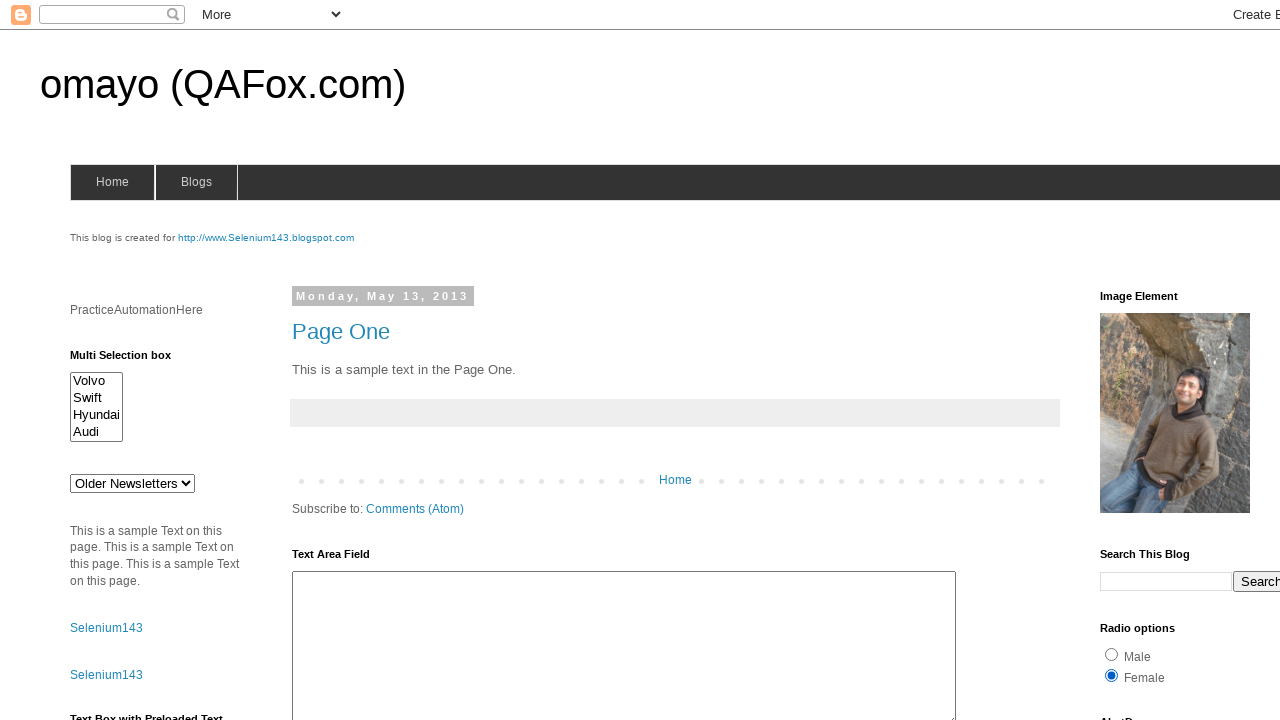

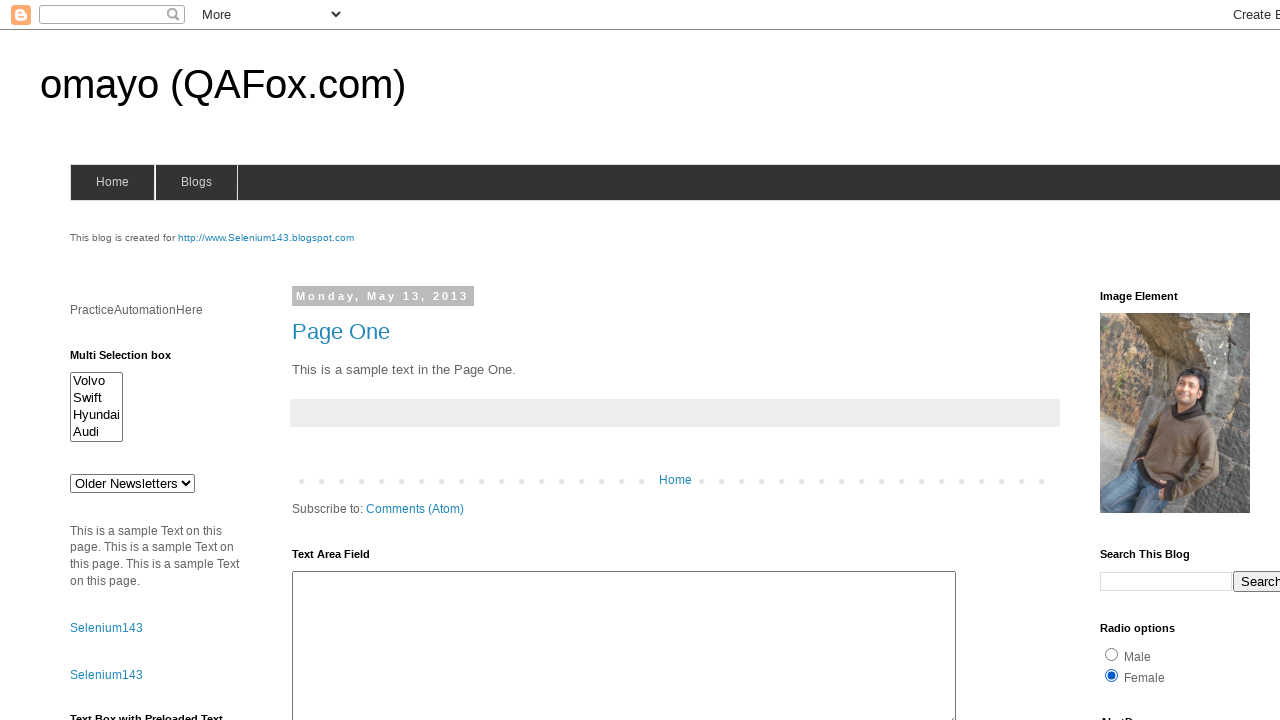